Tests the Entry Ad modal by navigating to the page and closing the popup modal

Starting URL: https://the-internet.herokuapp.com/

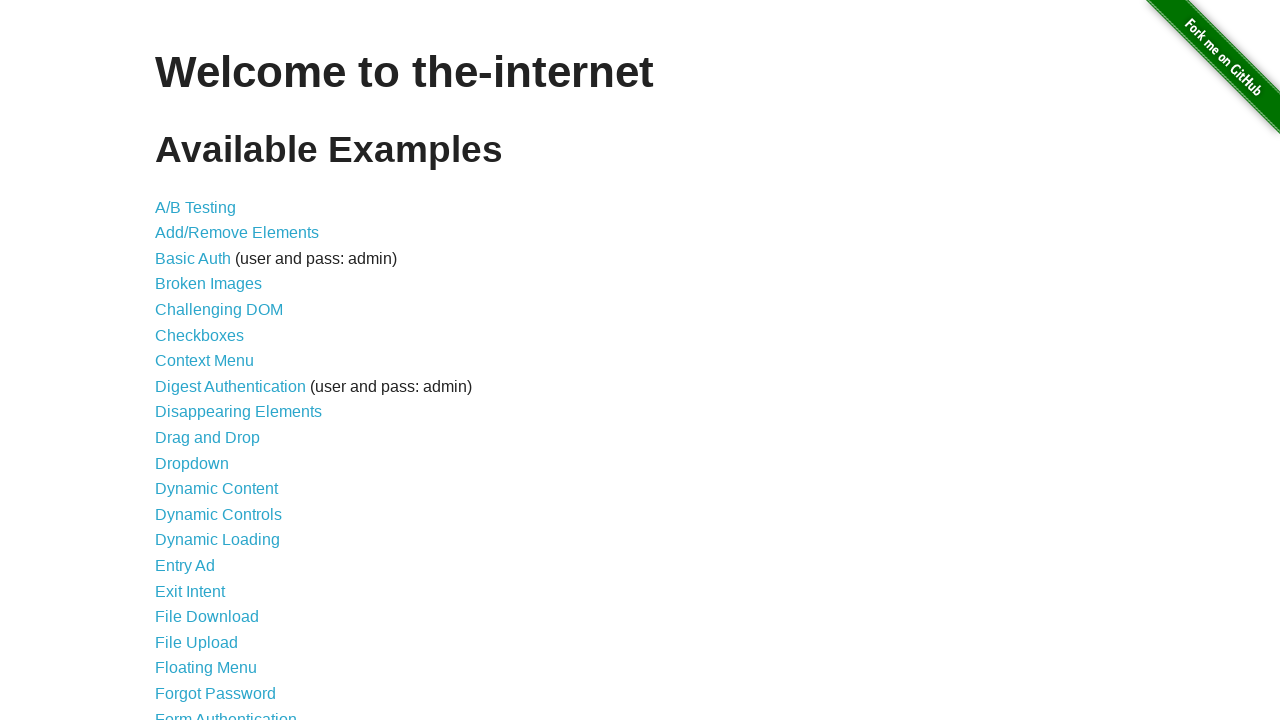

Clicked on Entry Ad link at (185, 566) on a[href='/entry_ad']
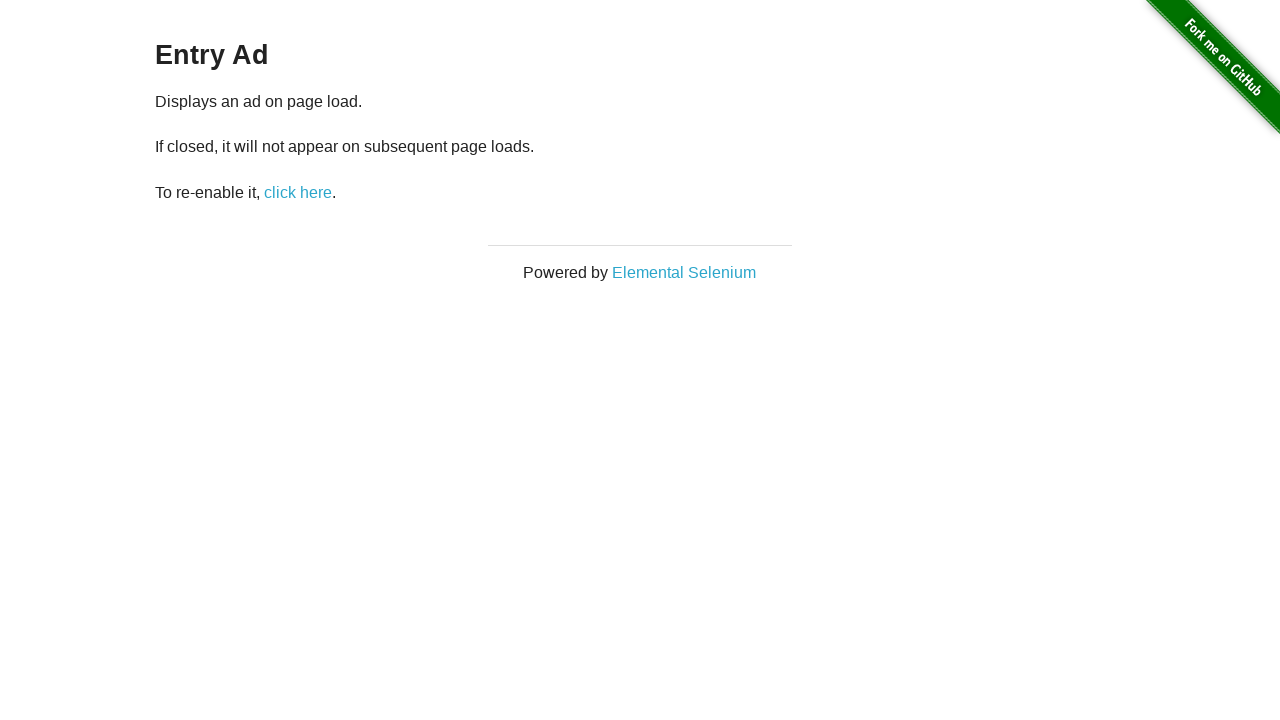

Entry Ad modal close button appeared
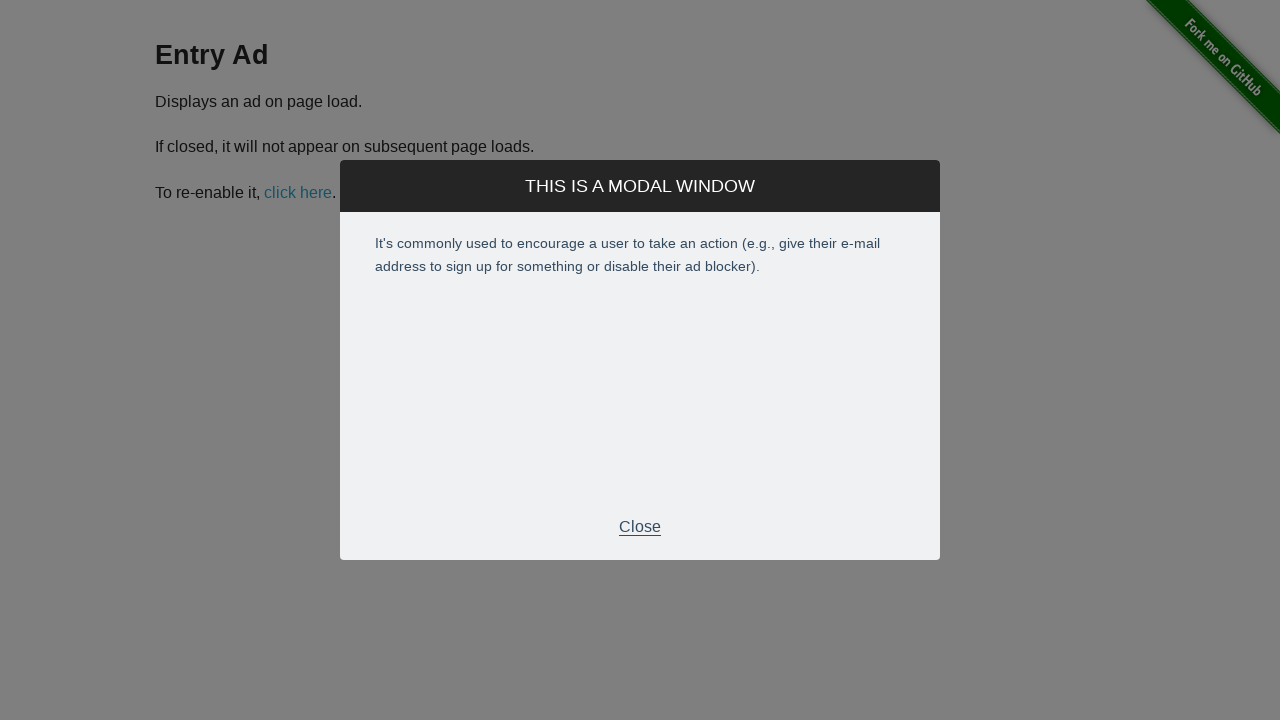

Clicked modal close button at (640, 527) on #modal div.modal-footer p
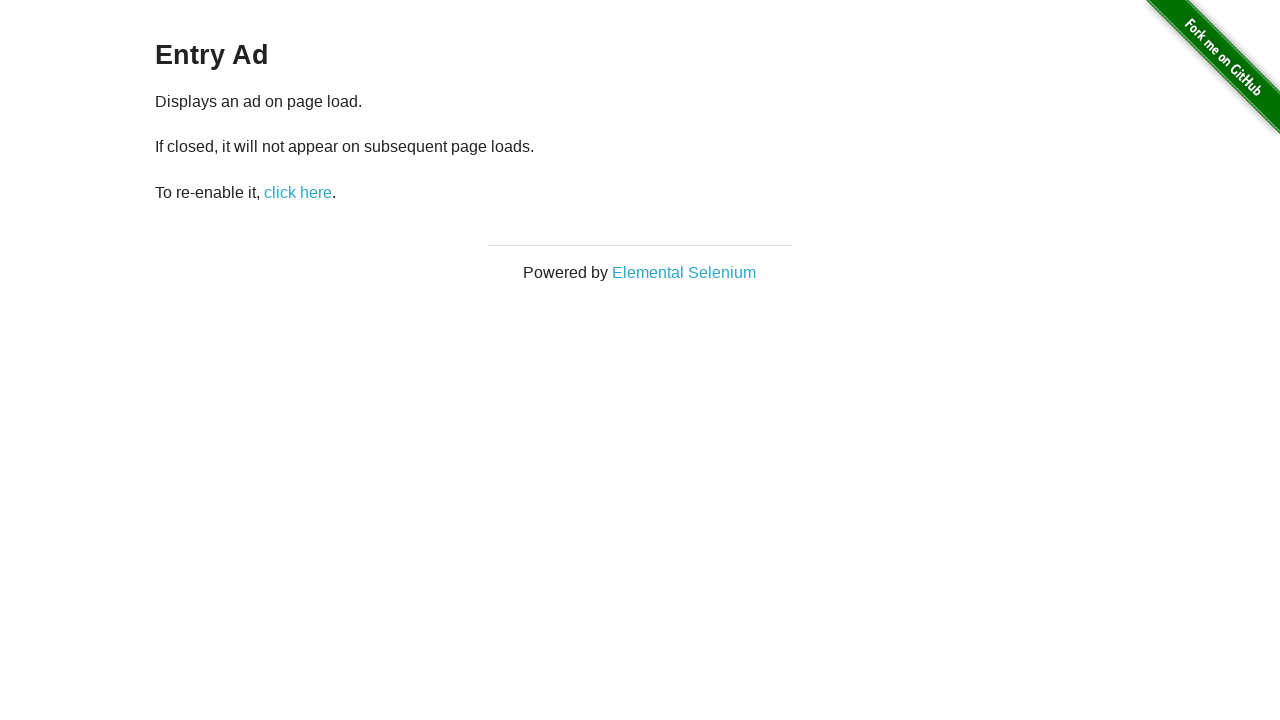

Entry Ad modal closed and disappeared
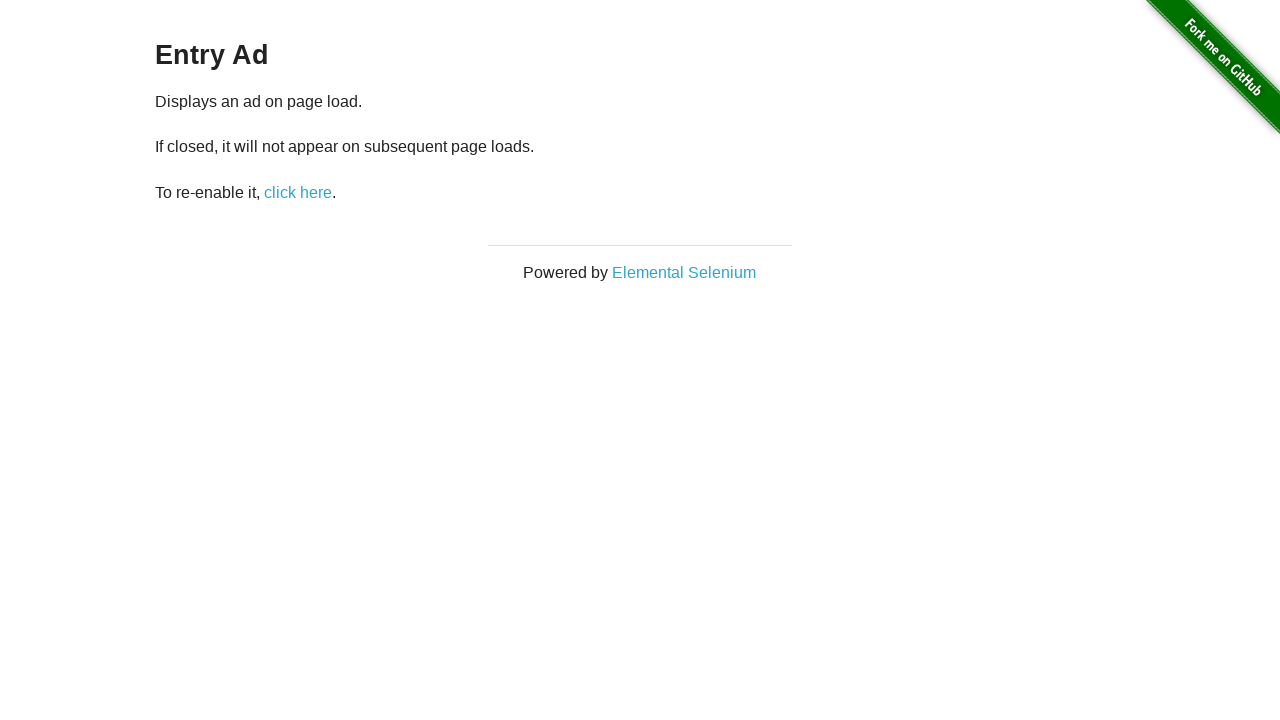

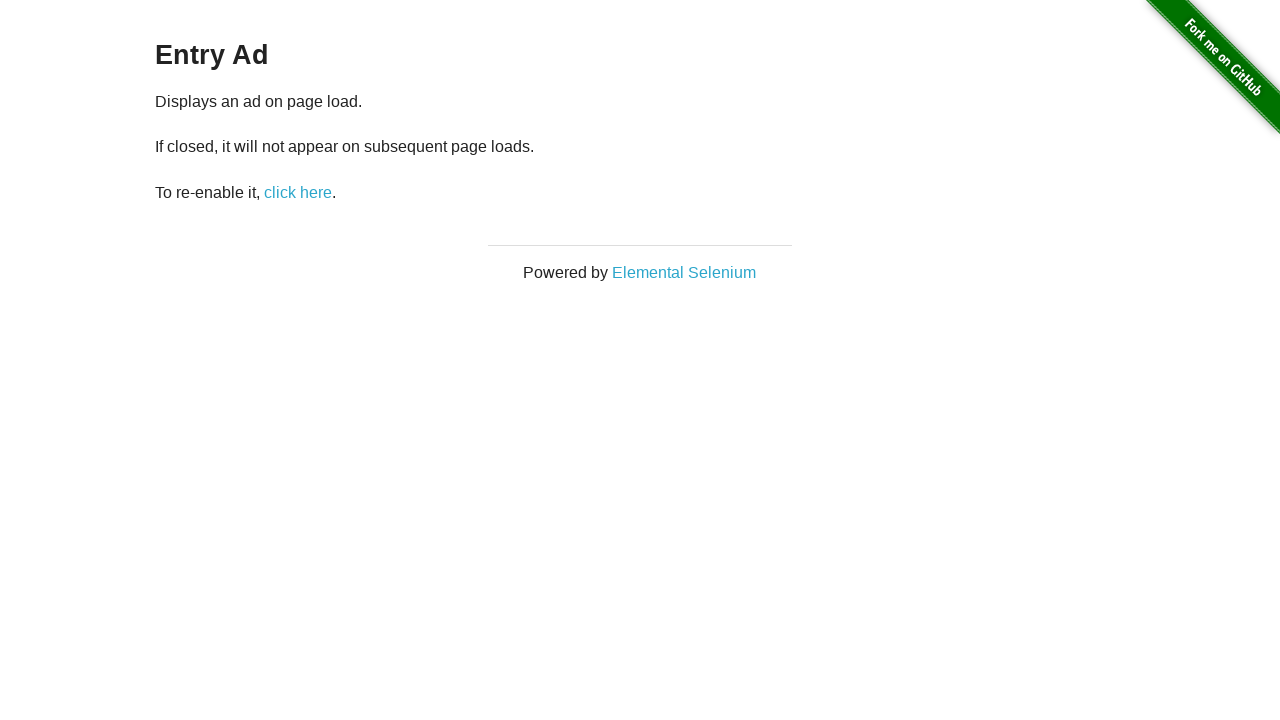